Tests sorting the "Due" column in descending order by clicking the column header twice and verifying the values are sorted in reverse order.

Starting URL: http://the-internet.herokuapp.com/tables

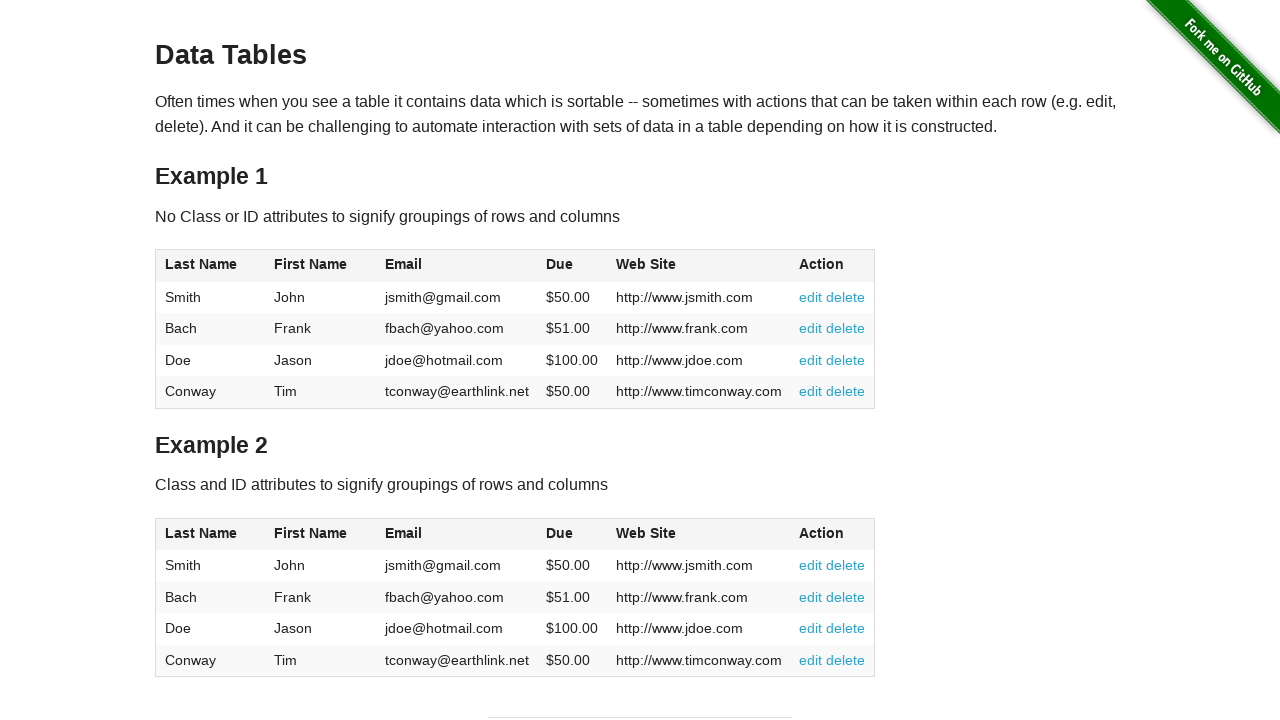

Clicked Due column header first time for ascending sort at (572, 266) on #table1 thead tr th:nth-child(4)
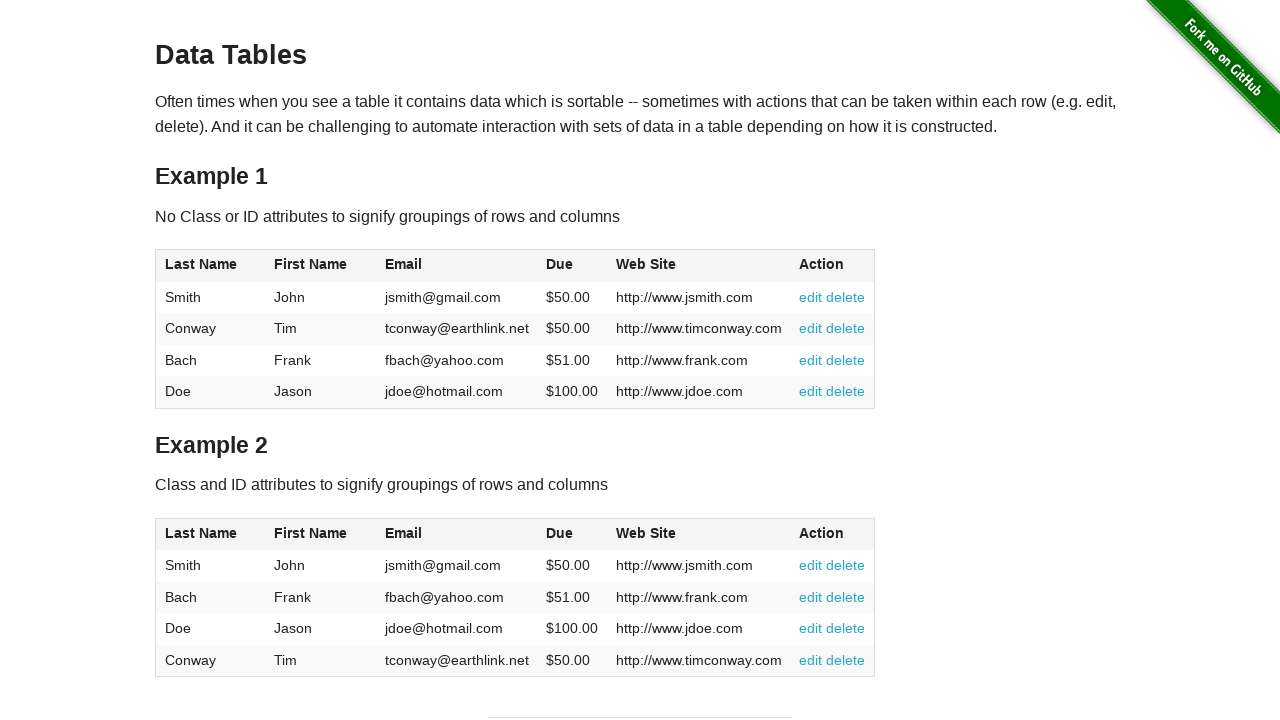

Clicked Due column header second time for descending sort at (572, 266) on #table1 thead tr th:nth-child(4)
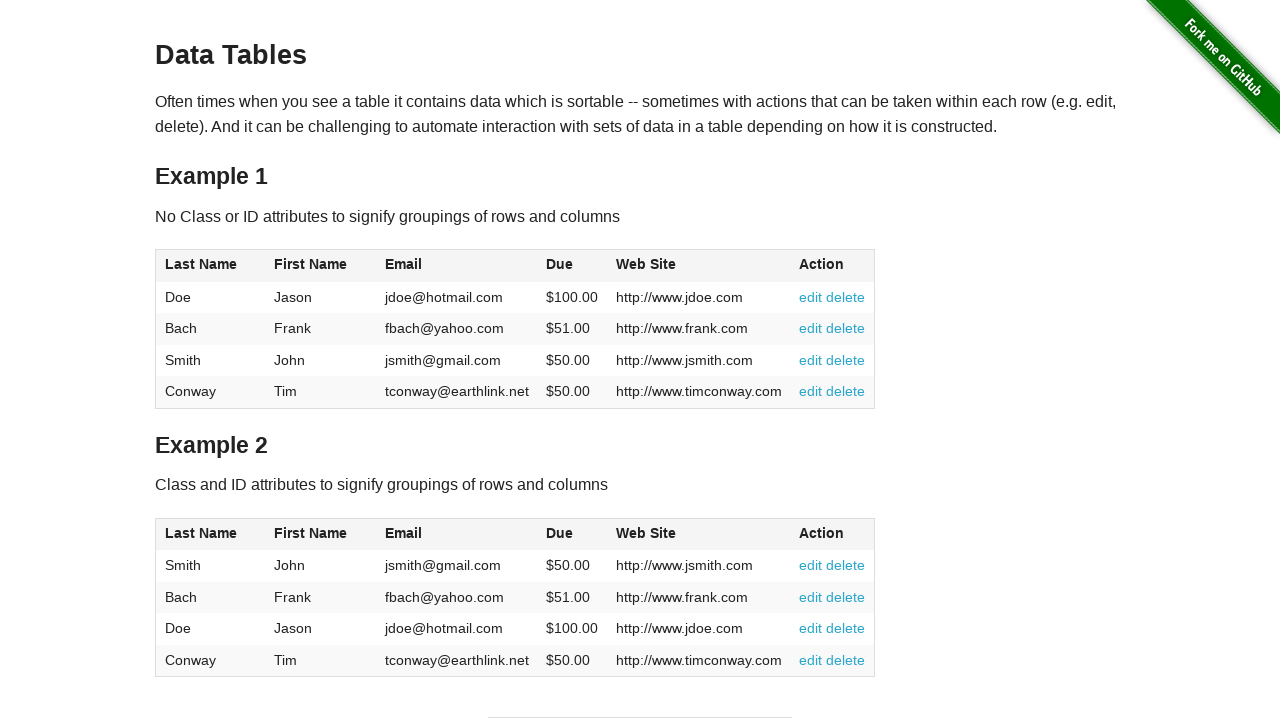

Table sorted in descending order by Due column
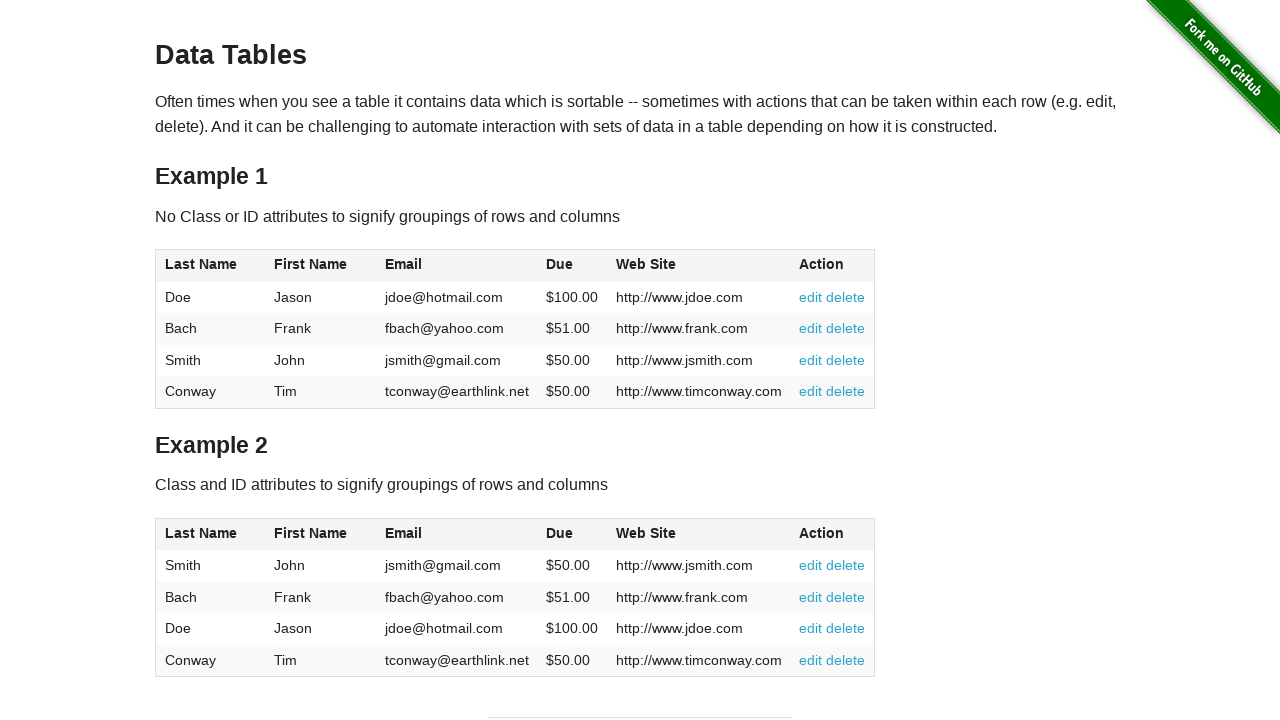

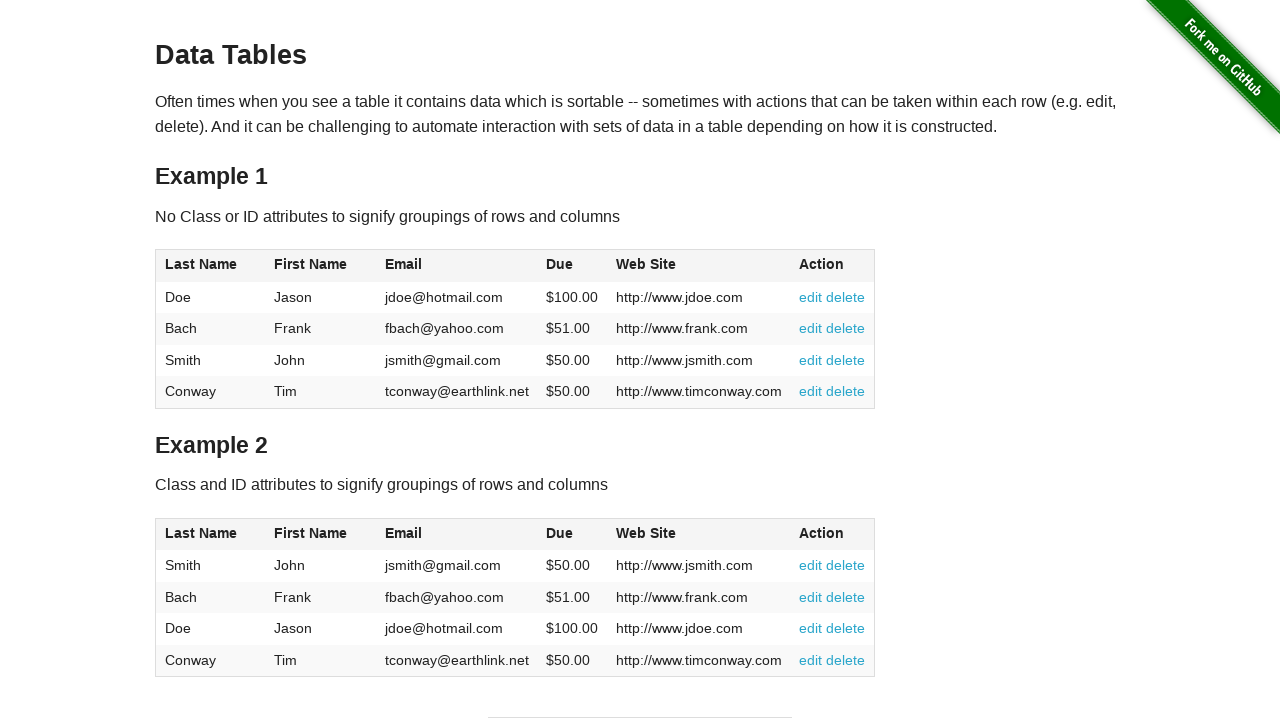